Tests JavaScript alert functionality by triggering a simple alert and interacting with it

Starting URL: https://the-internet.herokuapp.com/javascript_alerts

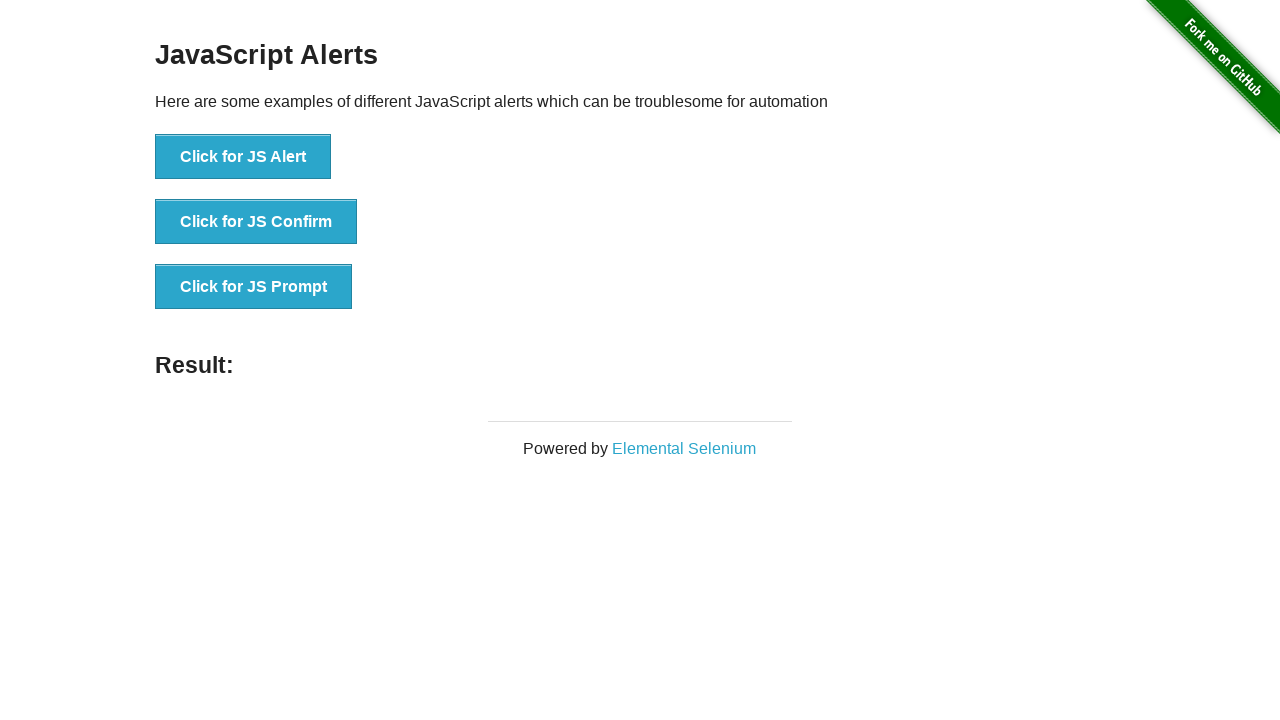

Clicked button to trigger simple JavaScript alert at (243, 157) on xpath=/html/body/div[2]/div/div/ul/li[1]/button
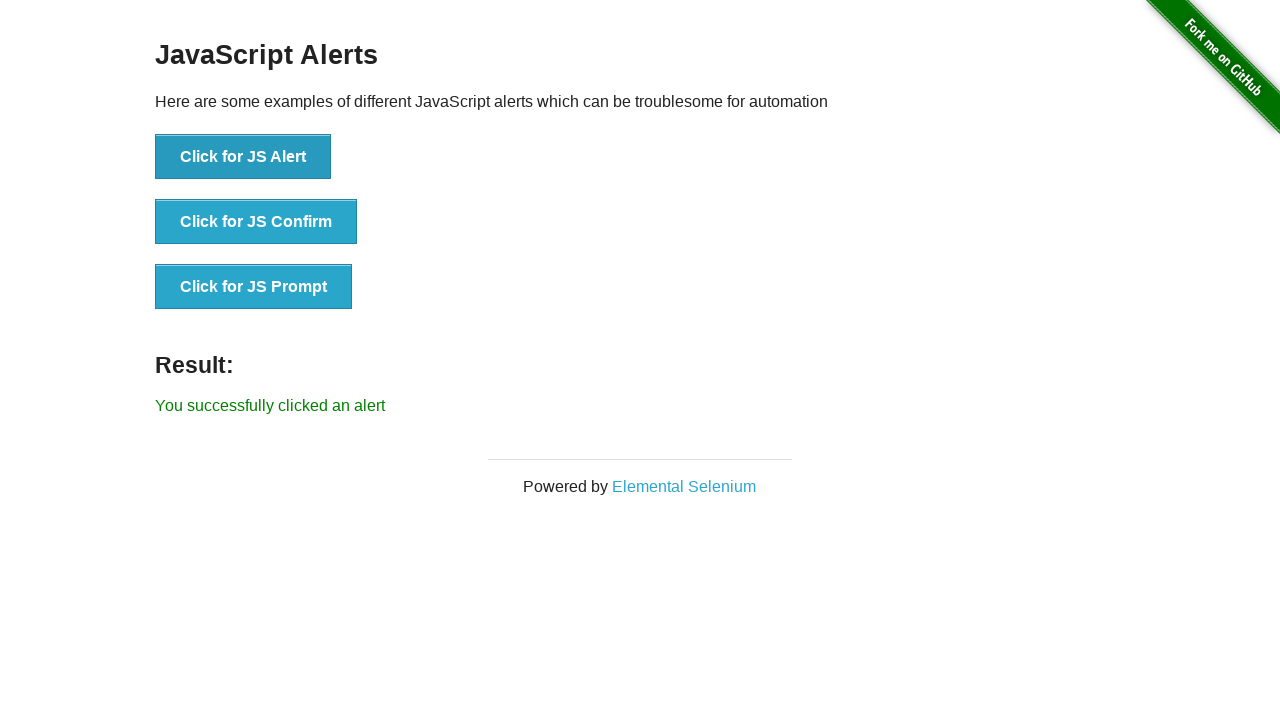

Set up alert dialog handler to accept alerts
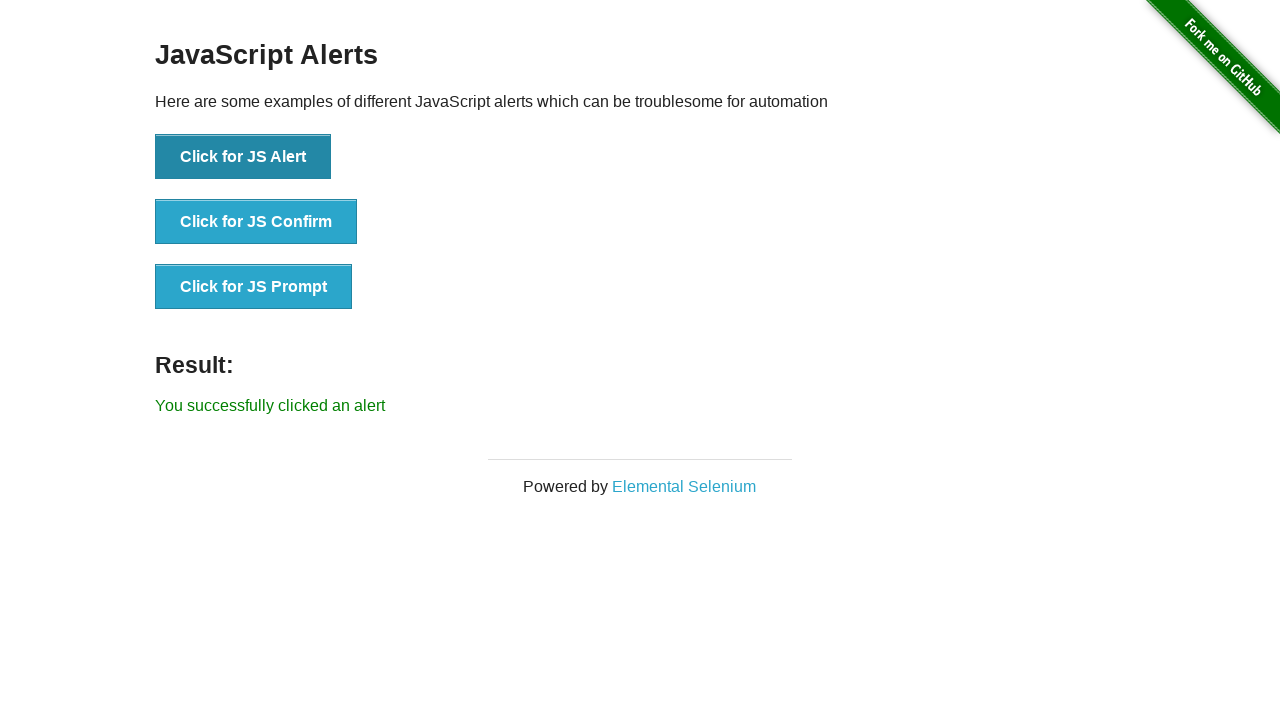

Clicked JavaScript Alerts link at (640, 56) on text=JavaScript Alerts
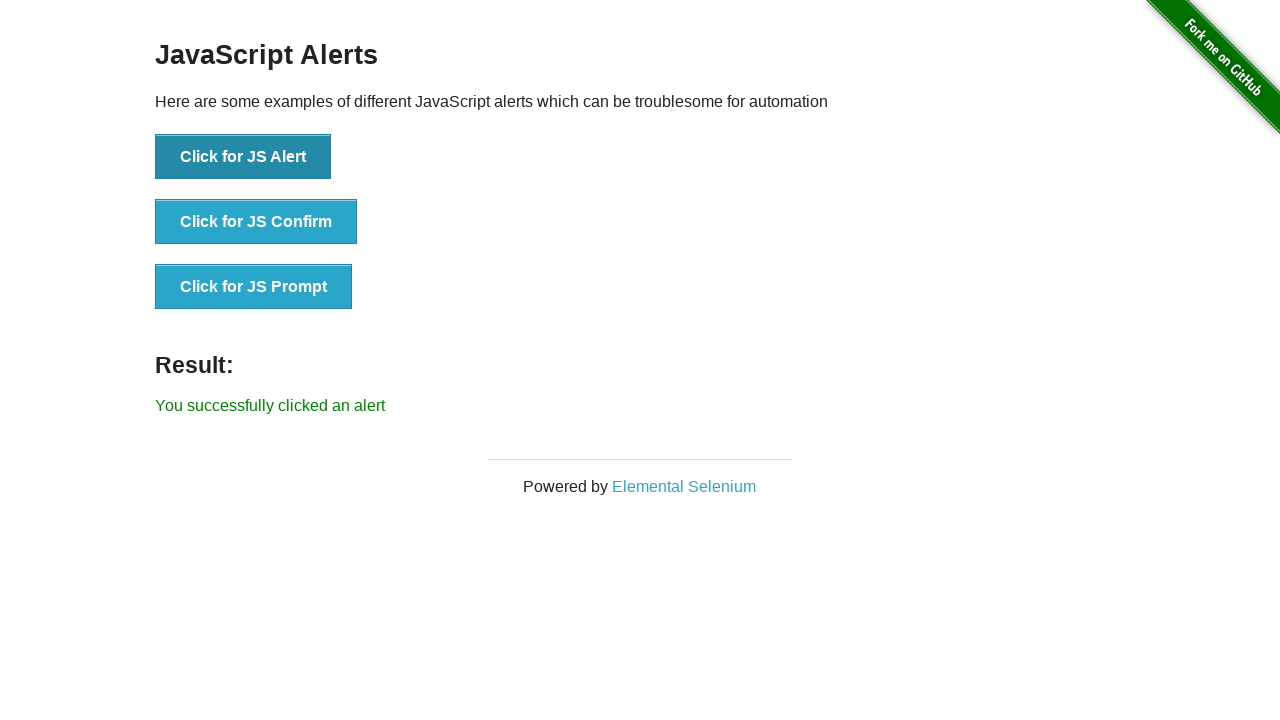

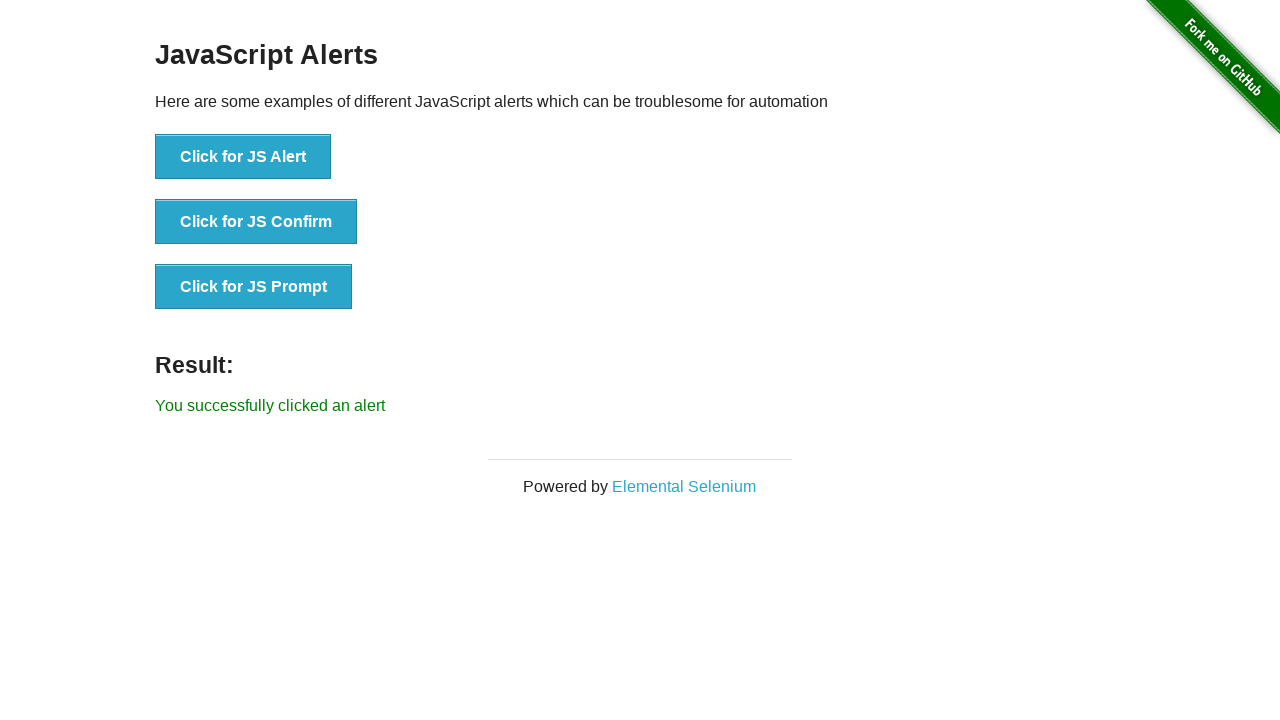